Tests filtering to display all items after applying other filters

Starting URL: https://demo.playwright.dev/todomvc

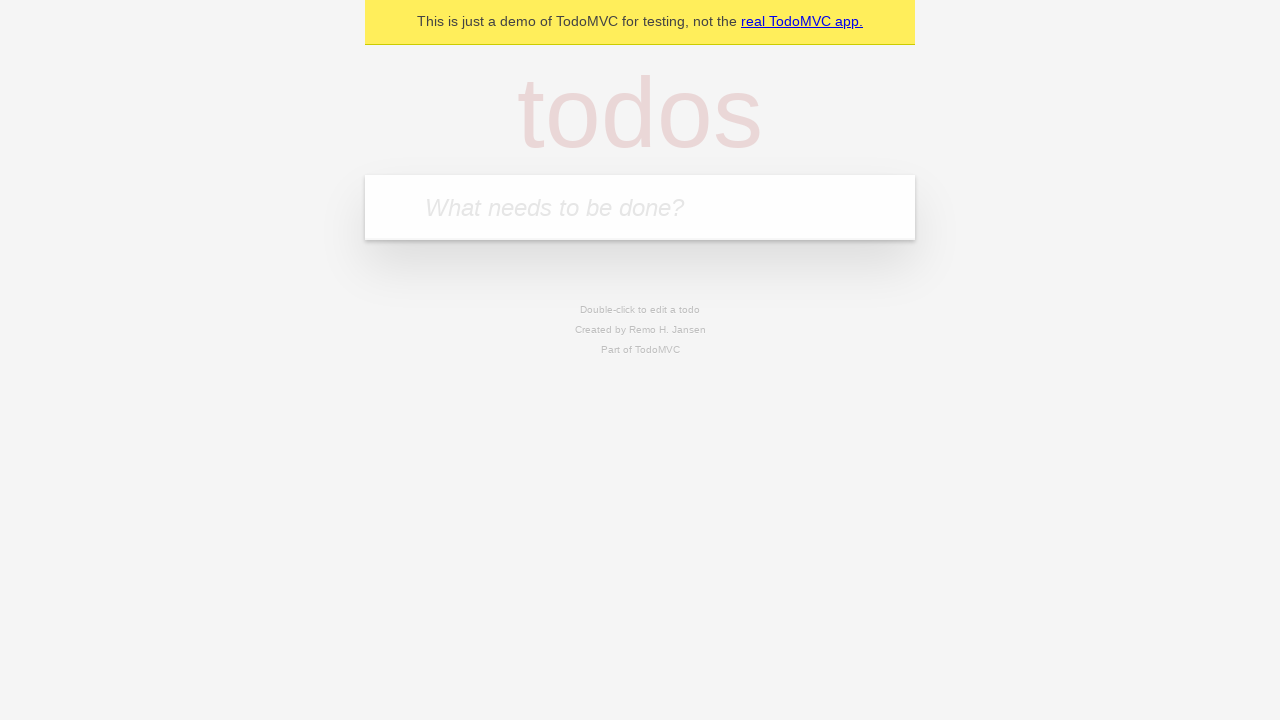

Filled new todo input with 'buy some cheese' on .new-todo
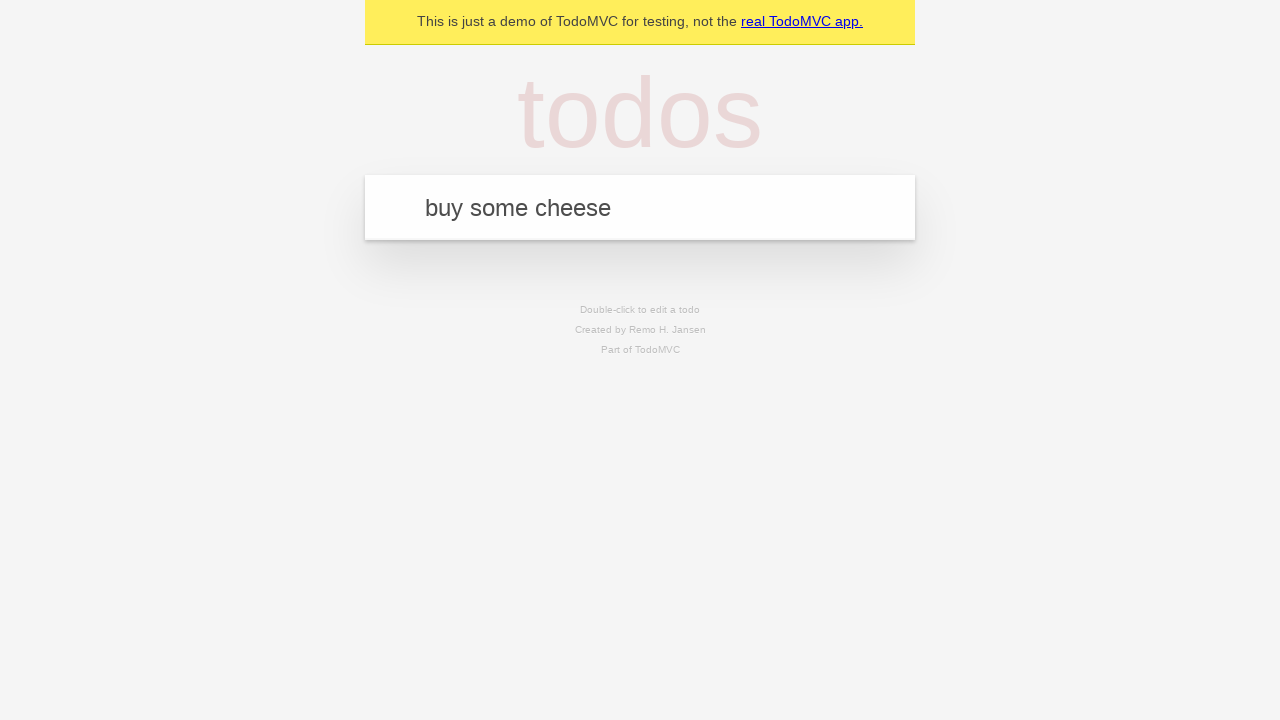

Pressed Enter to add first todo item on .new-todo
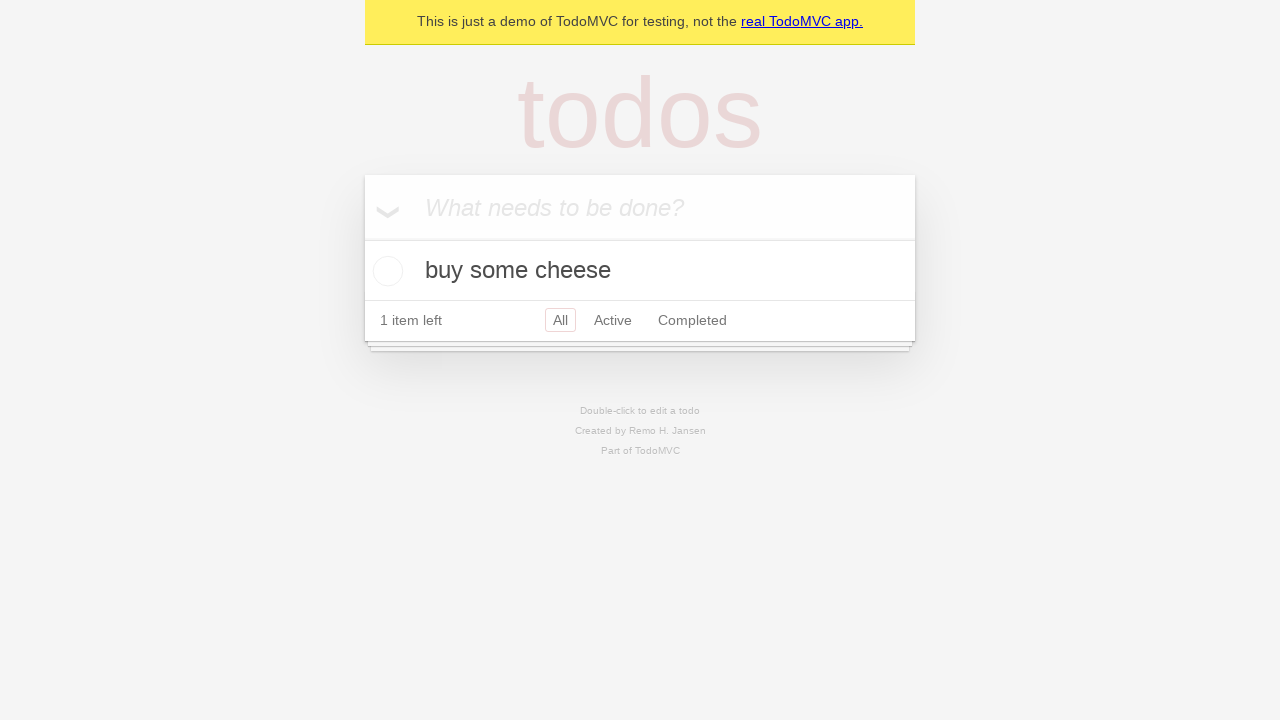

Filled new todo input with 'feed the cat' on .new-todo
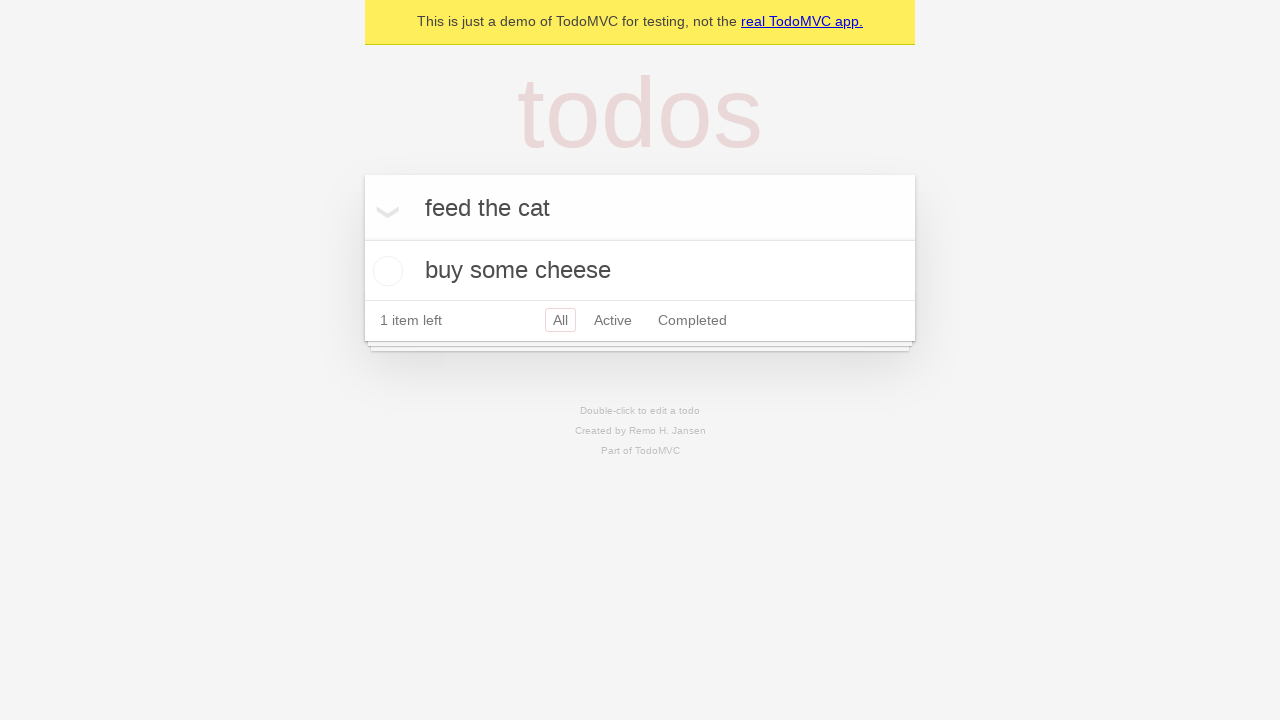

Pressed Enter to add second todo item on .new-todo
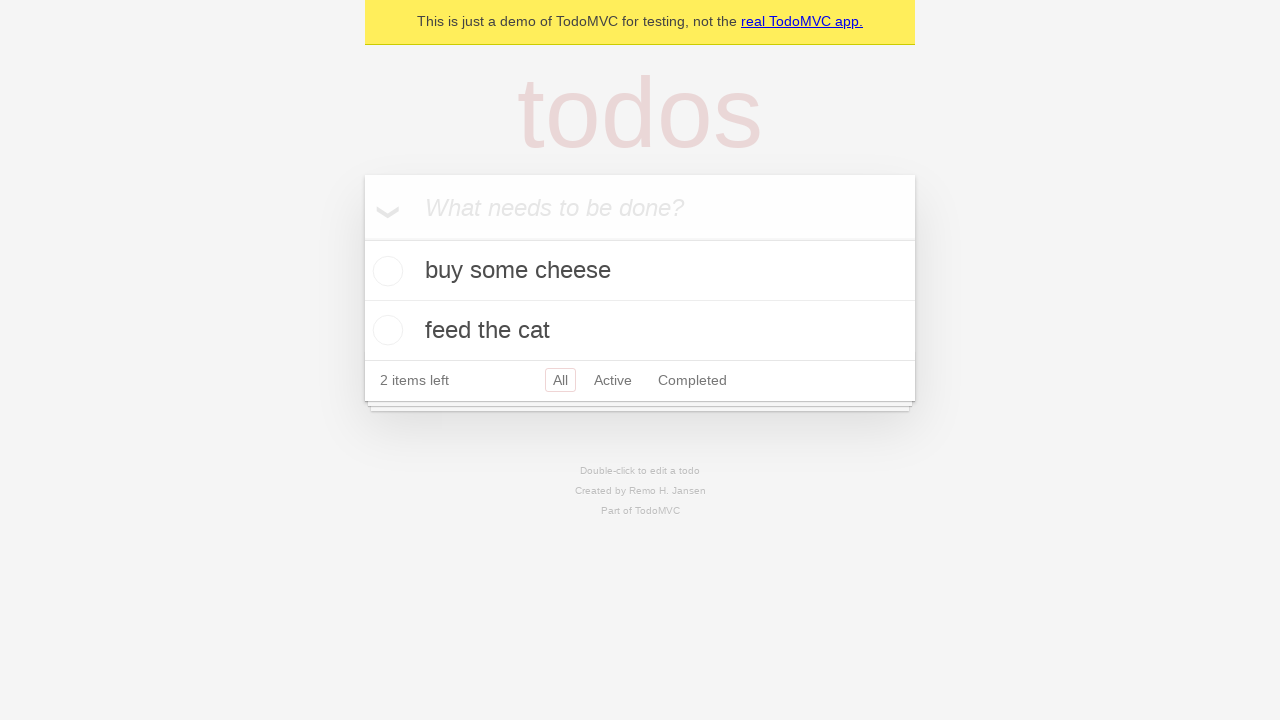

Filled new todo input with 'book a doctors appointment' on .new-todo
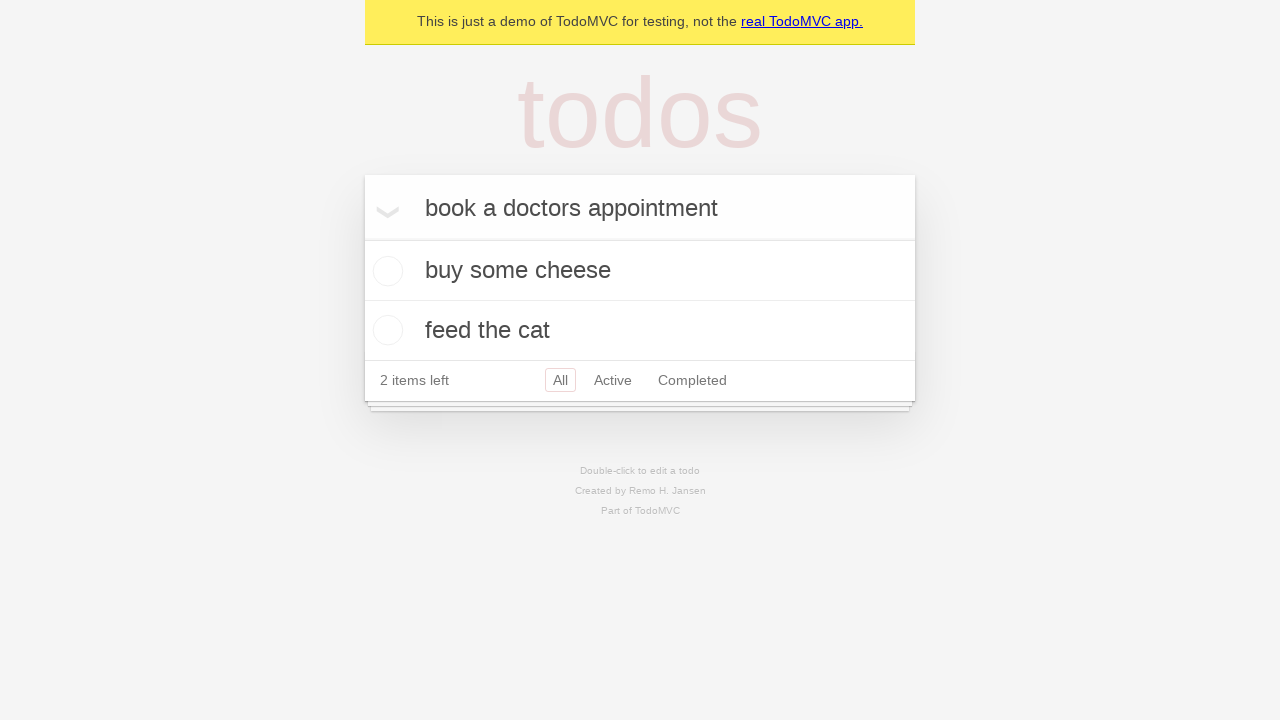

Pressed Enter to add third todo item on .new-todo
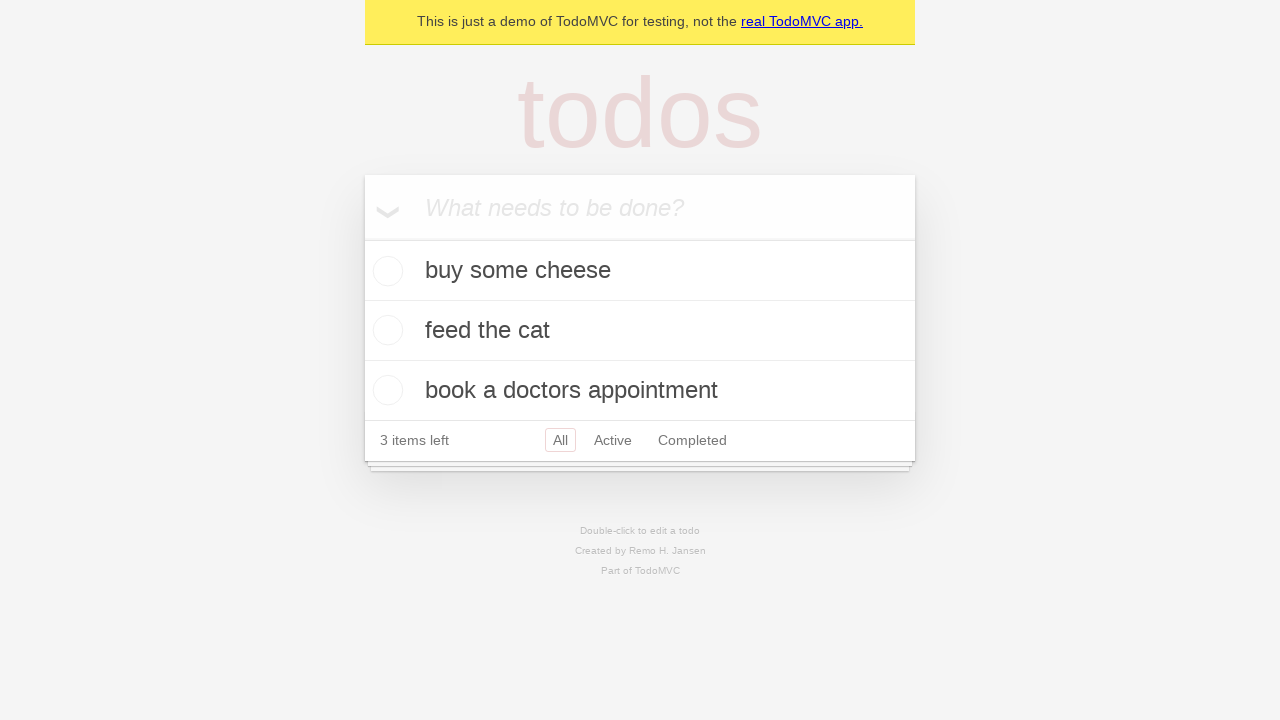

Checked the second todo item as completed at (385, 330) on .todo-list li .toggle >> nth=1
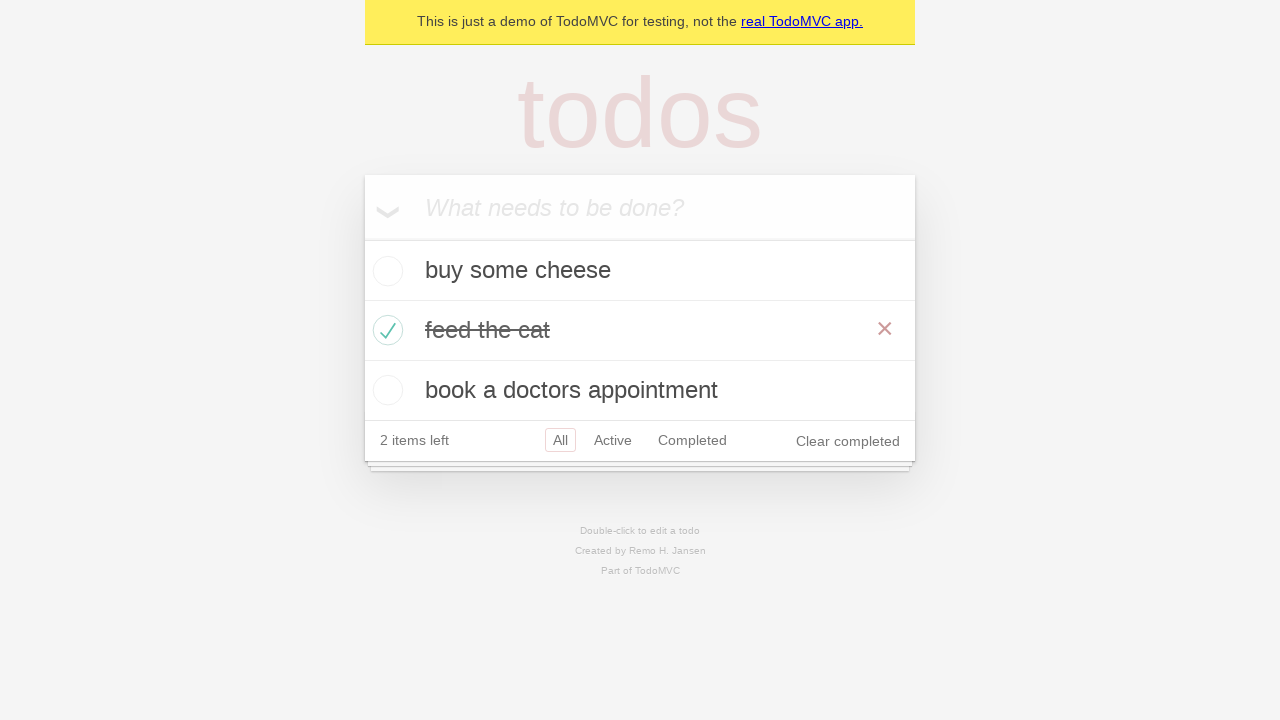

Clicked Active filter to display only active items at (613, 440) on .filters >> text=Active
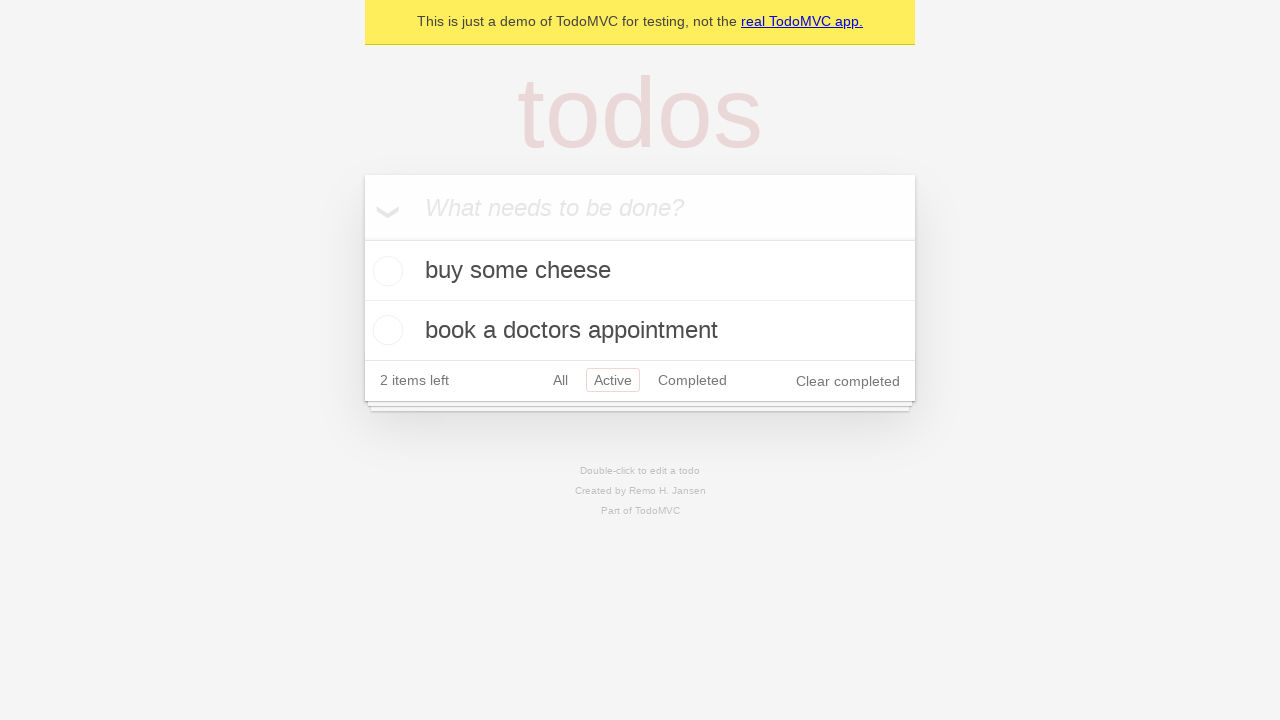

Clicked Completed filter to display only completed items at (692, 380) on .filters >> text=Completed
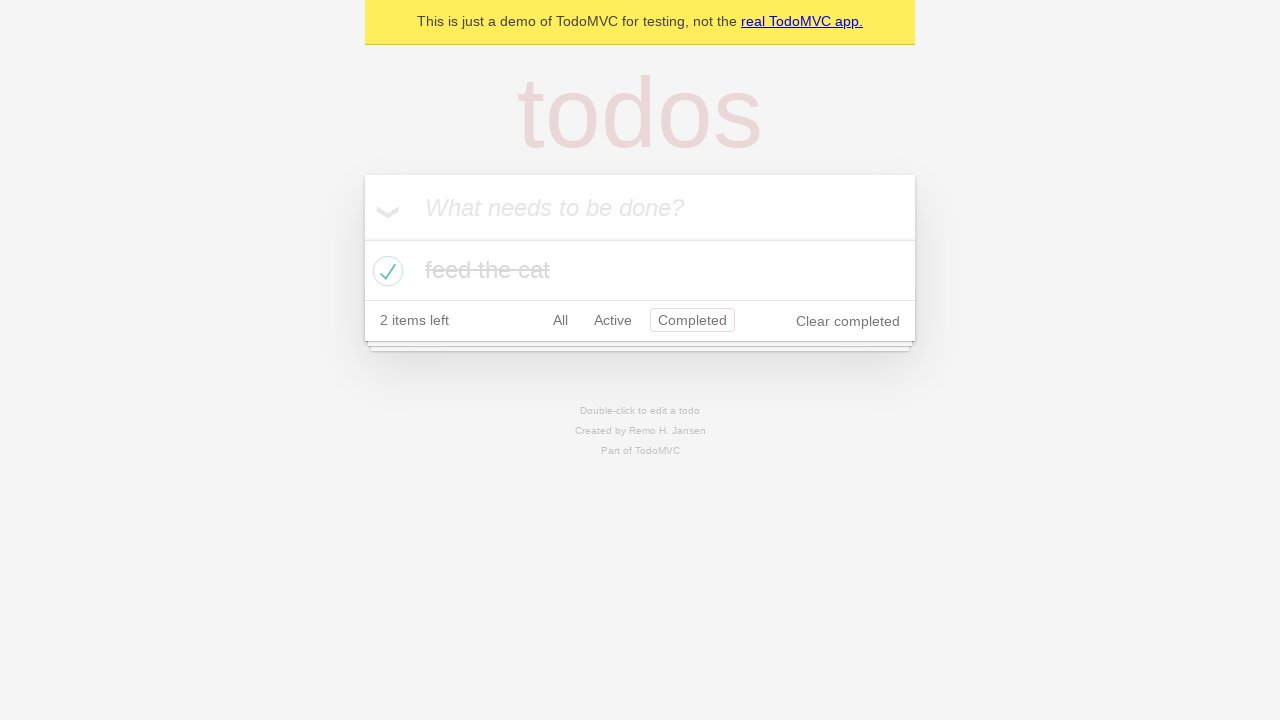

Clicked All filter to display all items at (560, 320) on .filters >> text=All
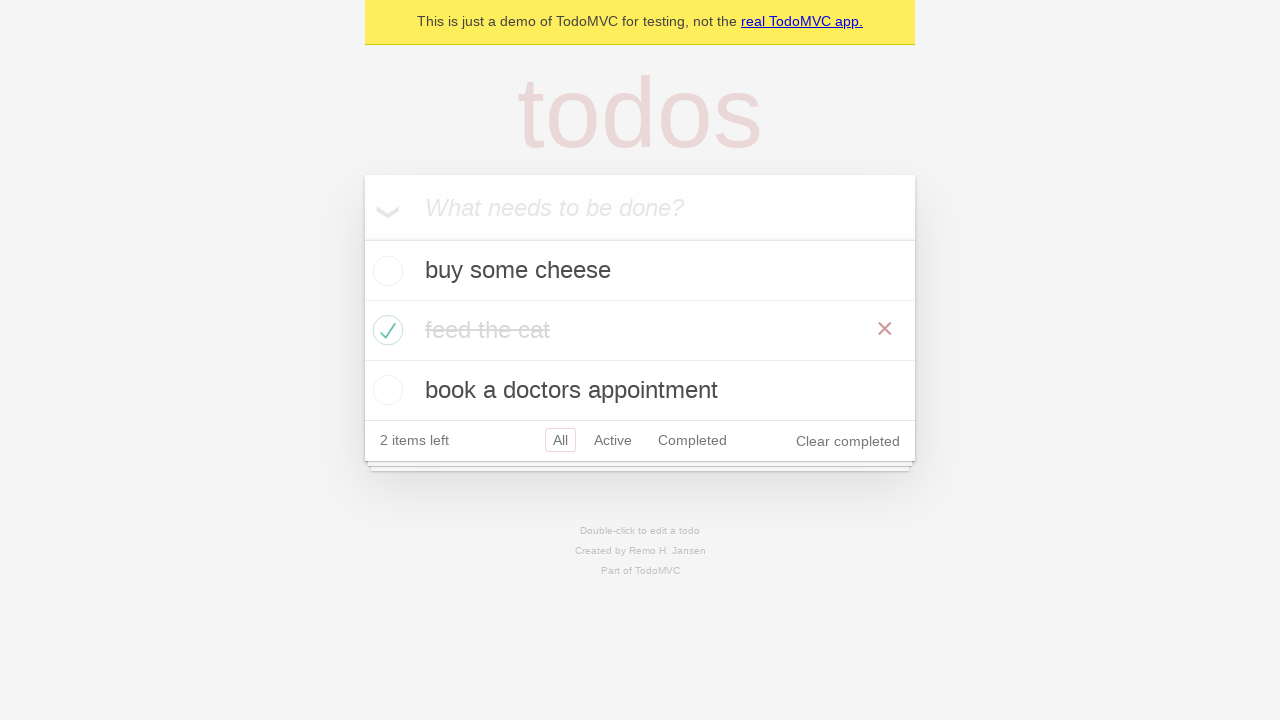

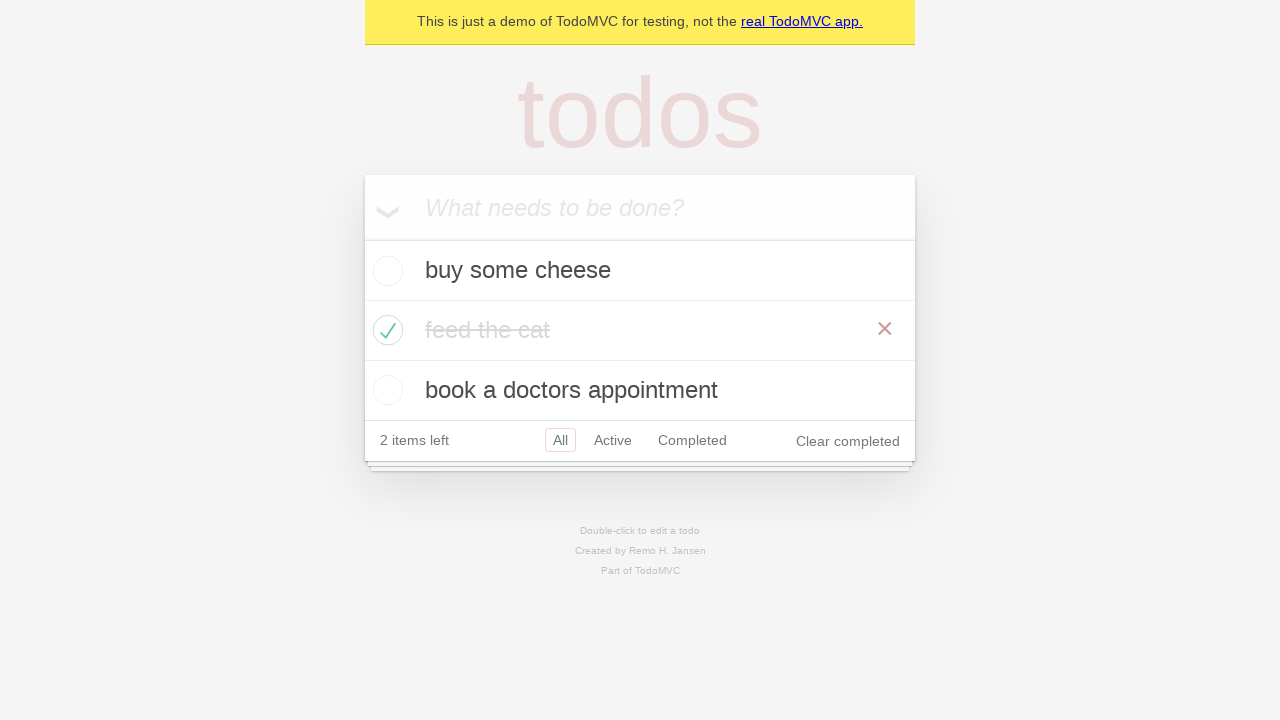